Navigates to YouTube homepage and waits briefly before closing. This is a basic browser navigation test.

Starting URL: https://www.youtube.com/

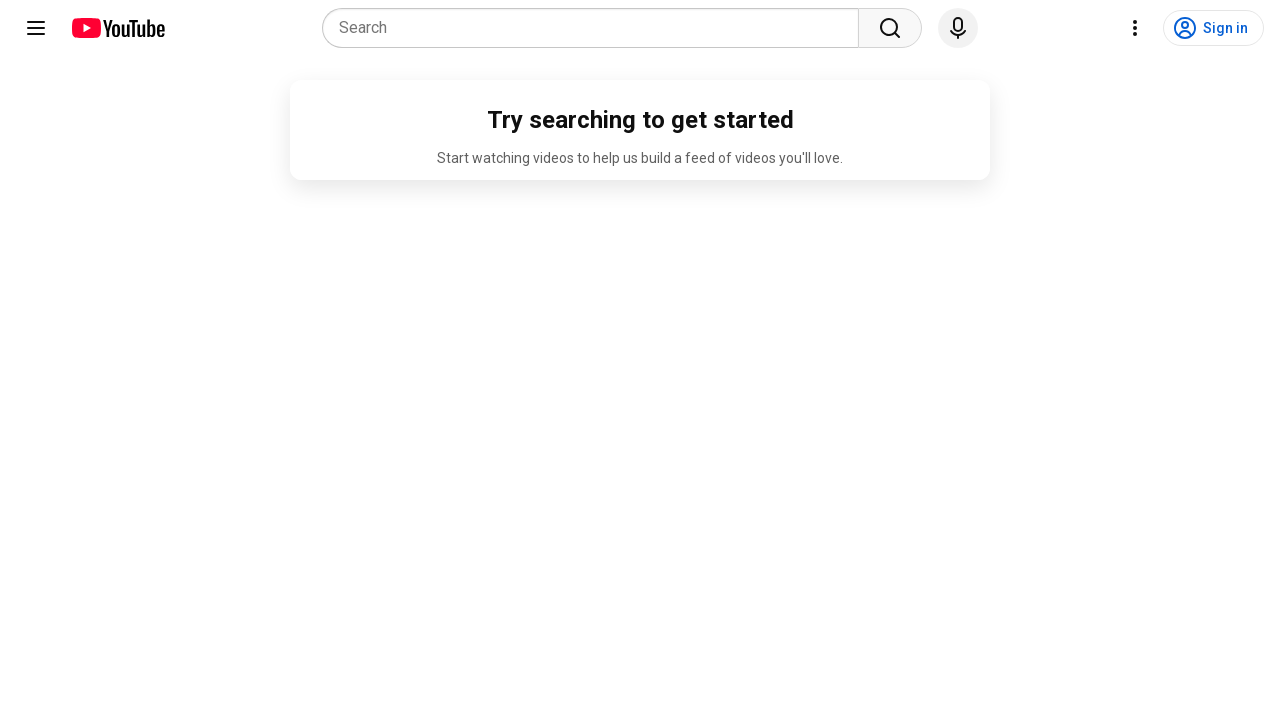

Navigated to YouTube homepage
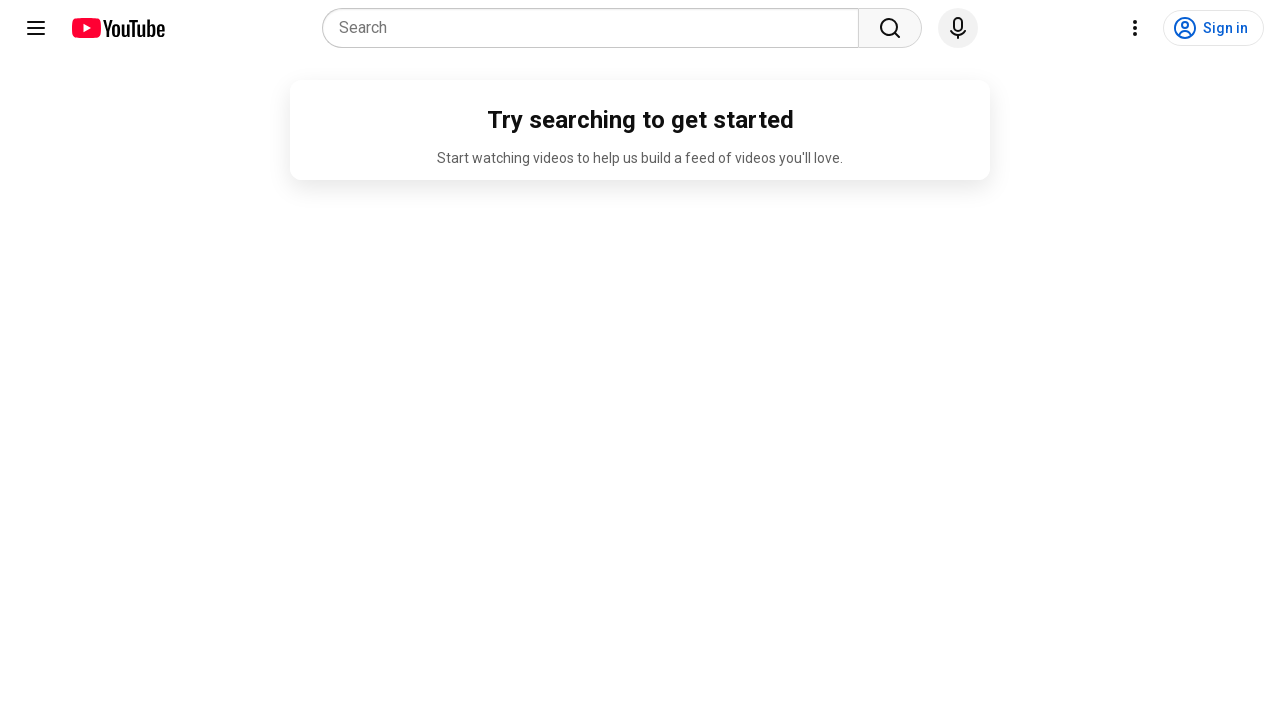

Waited for page DOM content to load
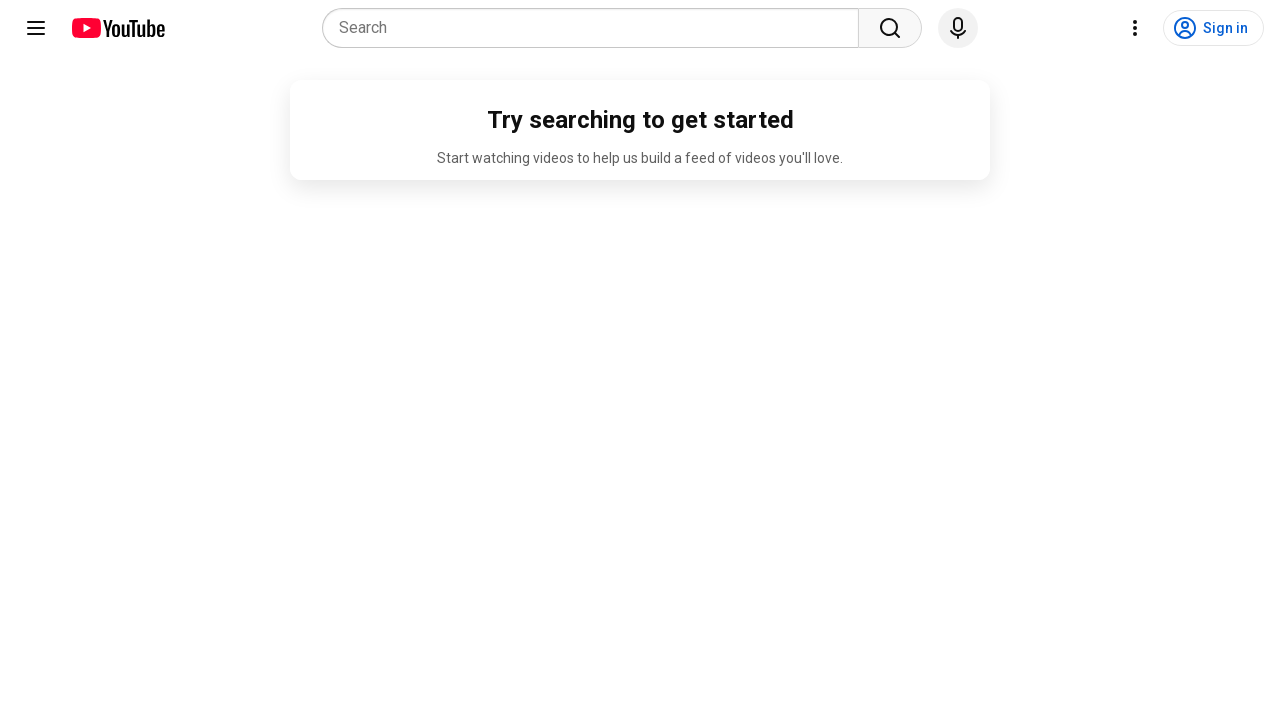

Verified YouTube page loaded by waiting for ytd-app element
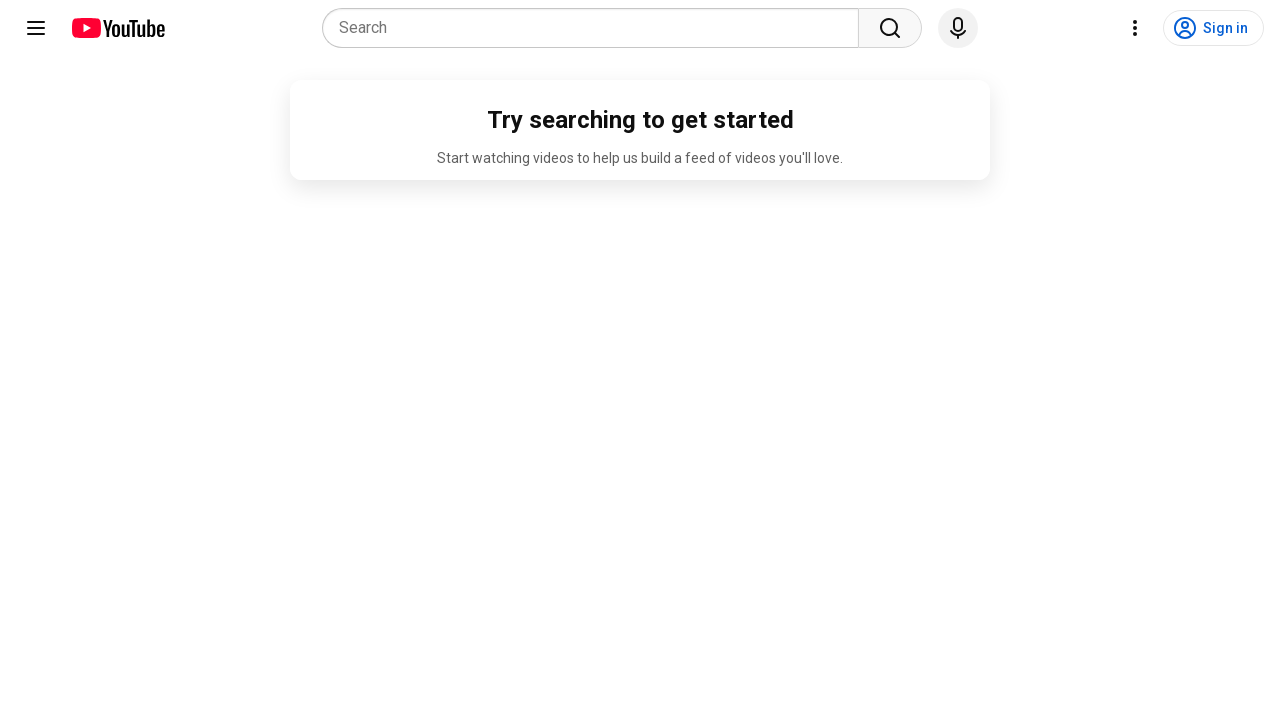

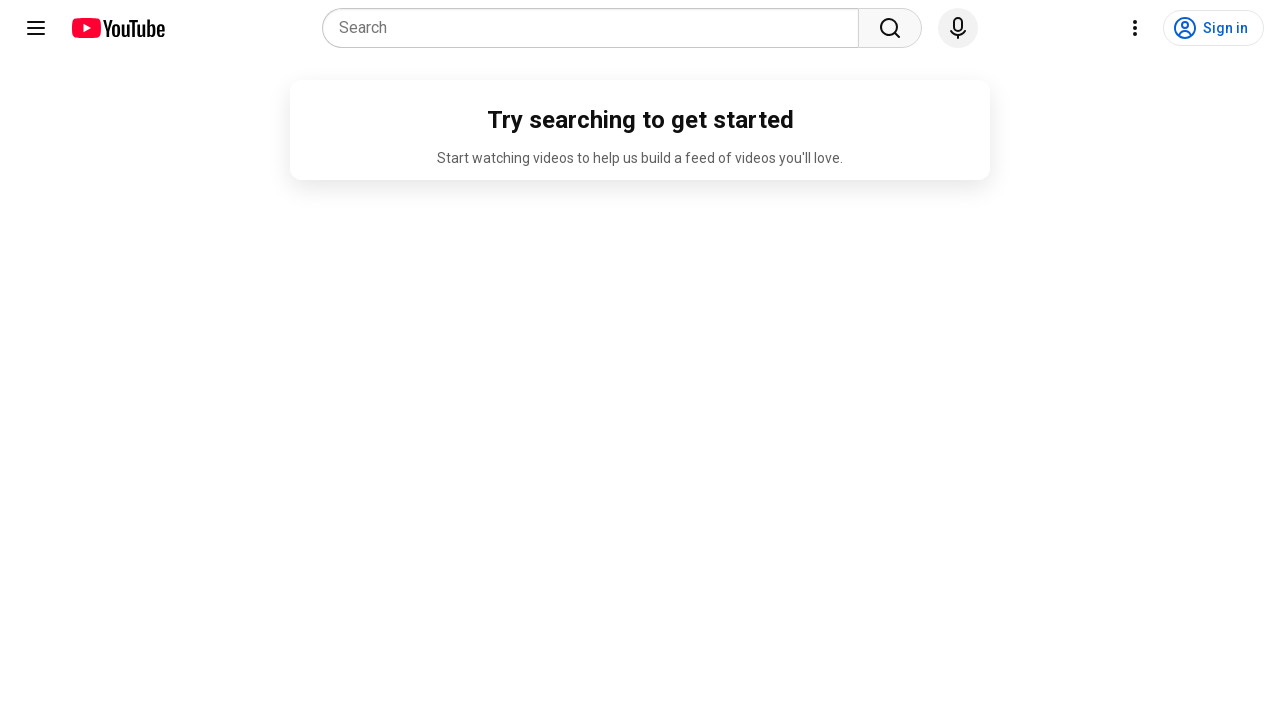